Solves a math problem by reading two numbers from the page, calculating their sum, and selecting the answer from a dropdown menu

Starting URL: http://suninjuly.github.io/selects2.html

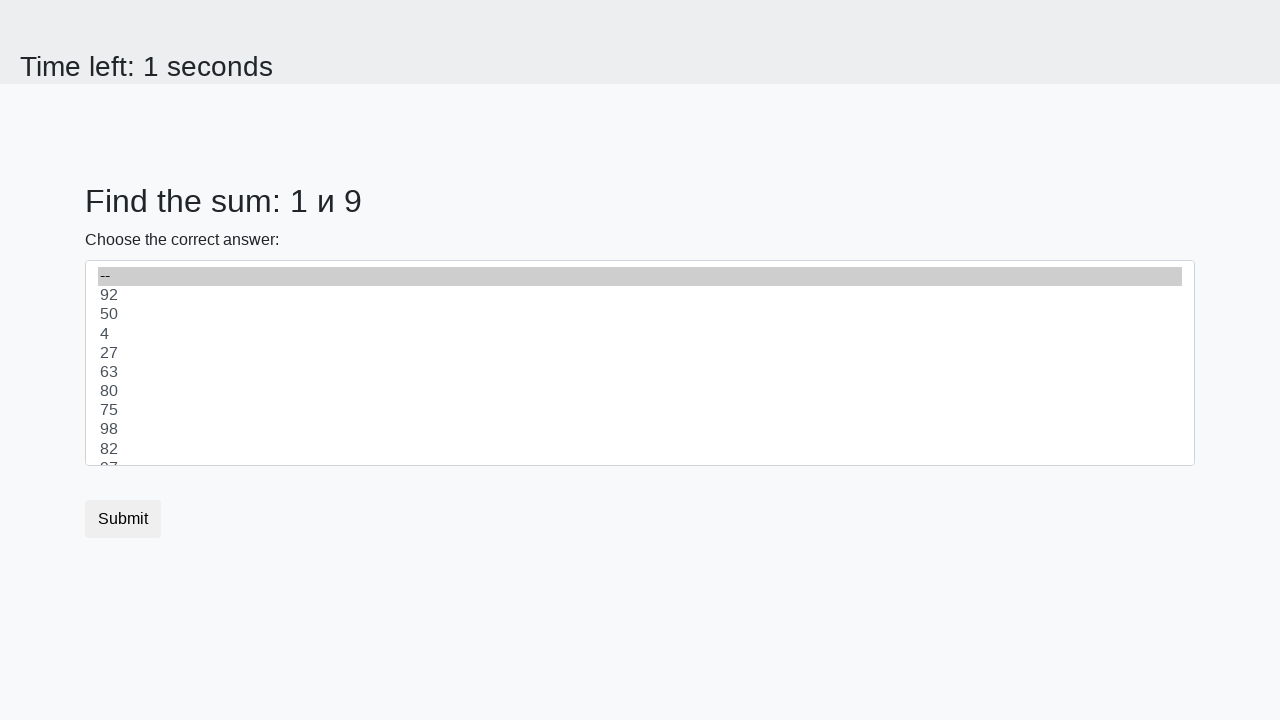

Retrieved first number from #num1 element
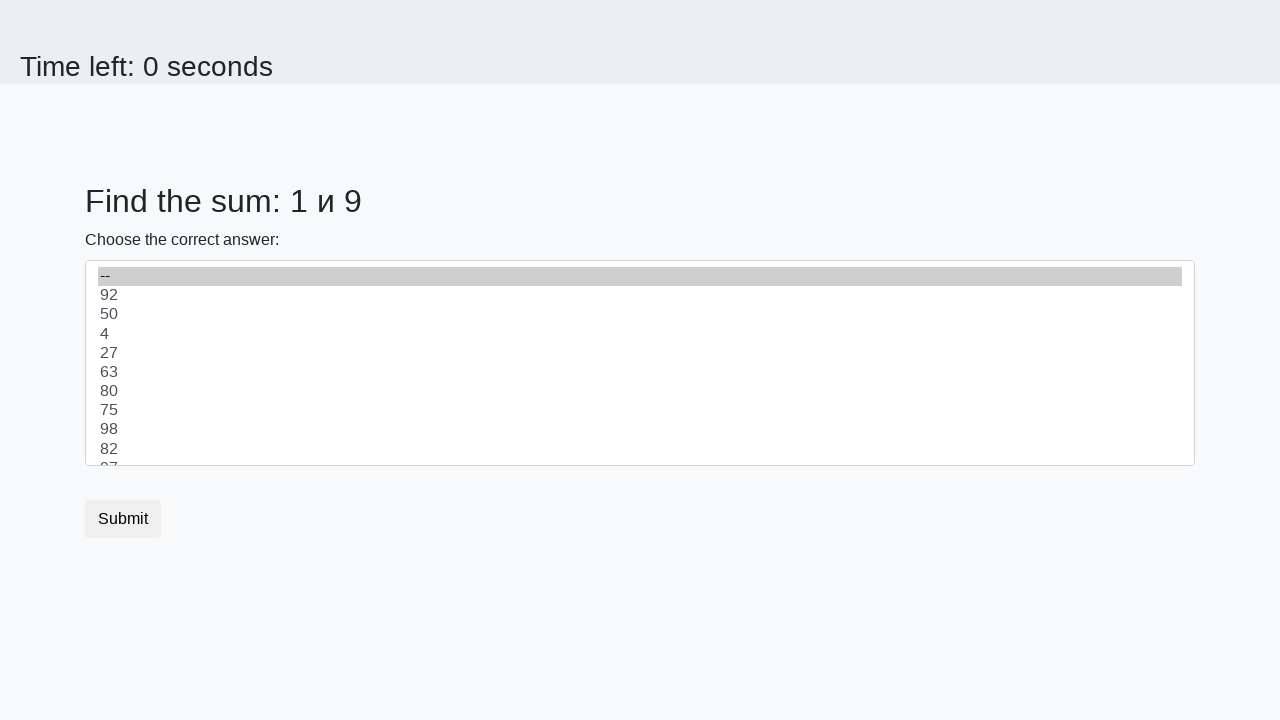

Retrieved second number from #num2 element
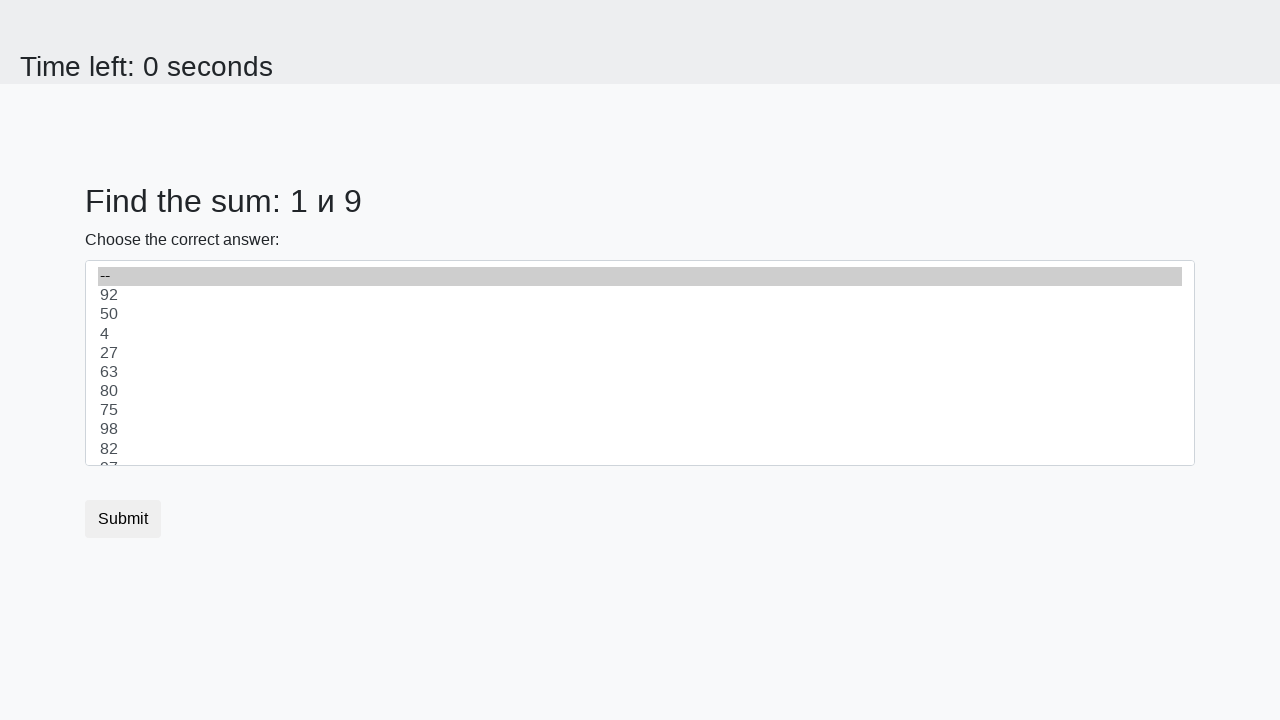

Calculated sum: 1 + 9 = 10
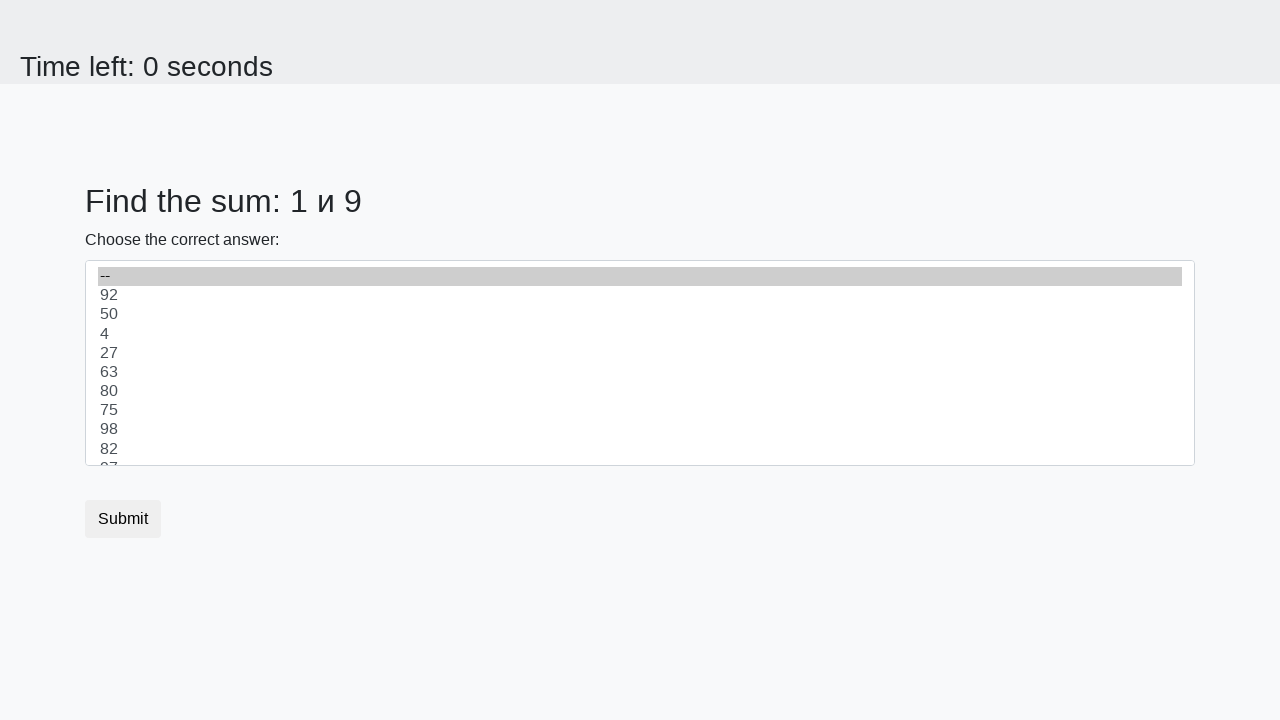

Selected answer '10' from dropdown menu on select
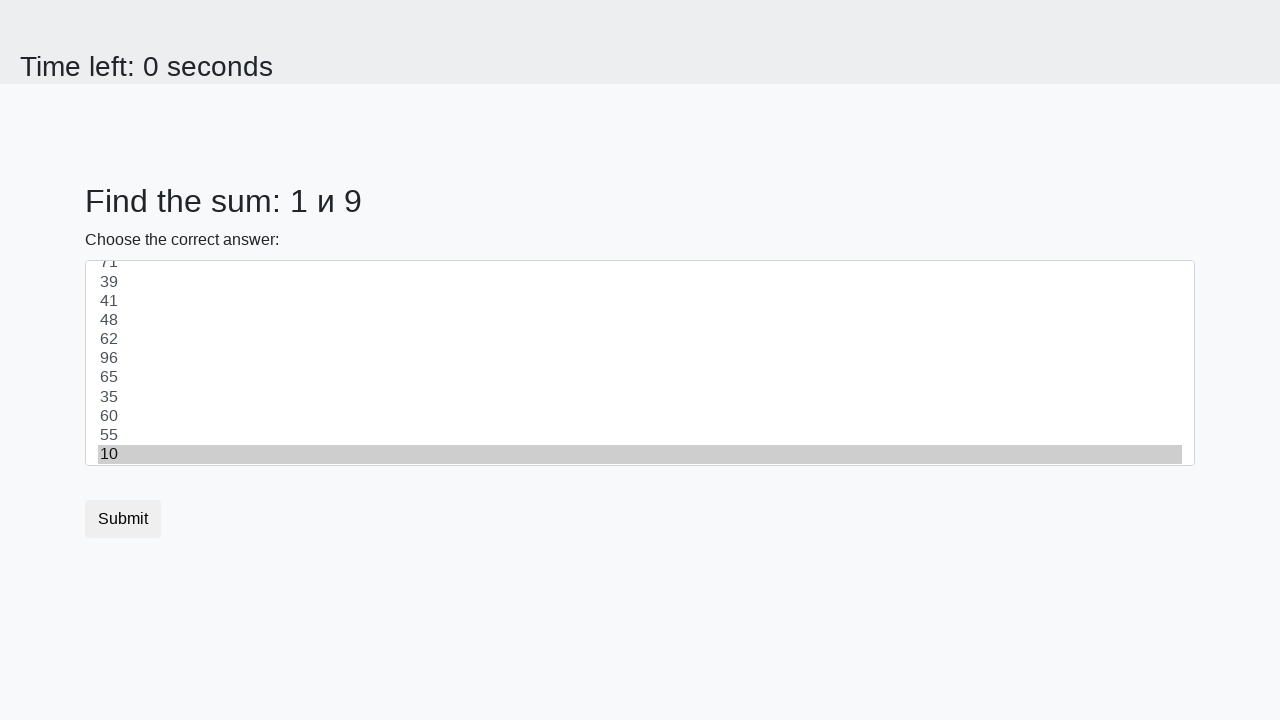

Clicked submit button to complete the form at (123, 519) on button.btn
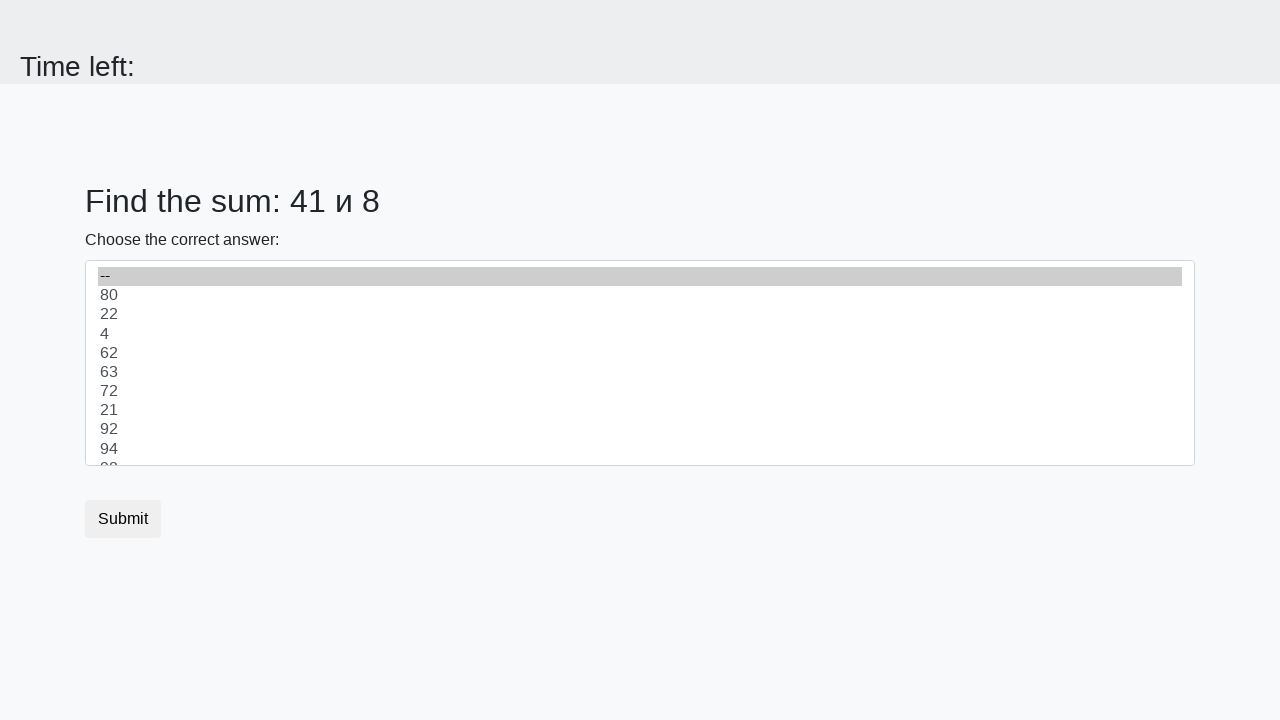

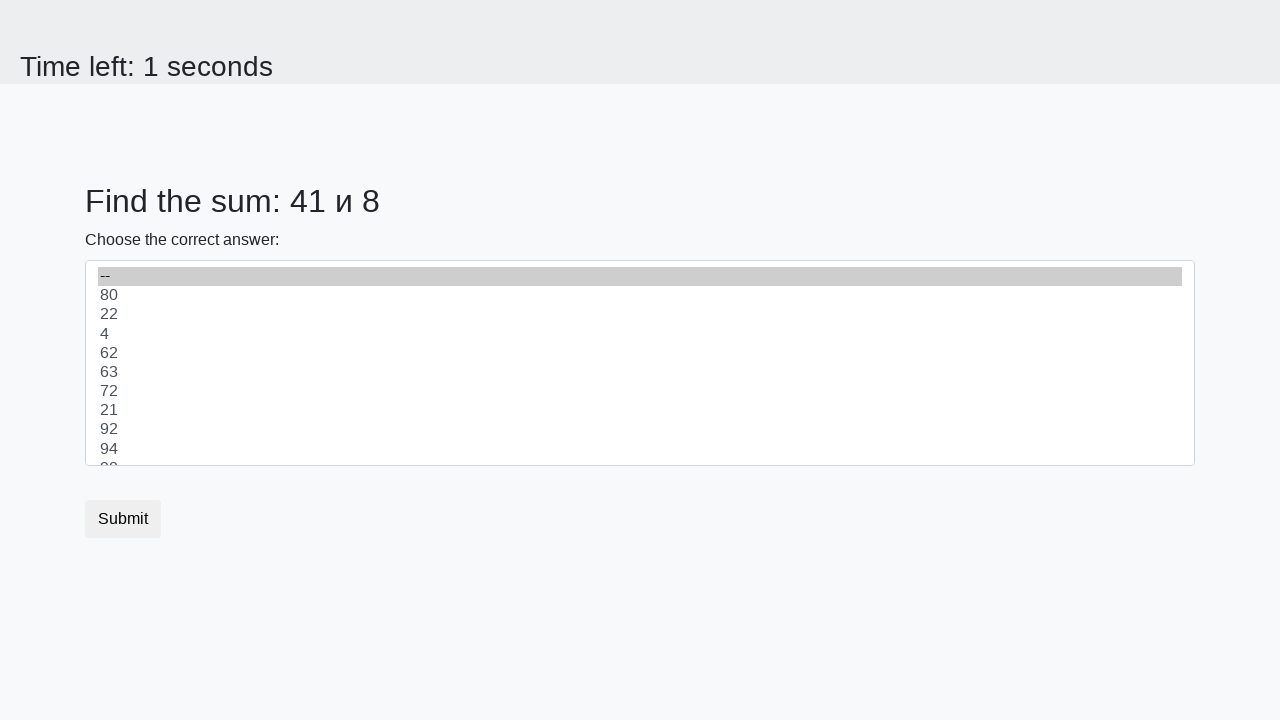